Tests jQuery UI datepicker functionality by opening the calendar, navigating to the previous month, and selecting a date

Starting URL: https://jqueryui.com/datepicker/

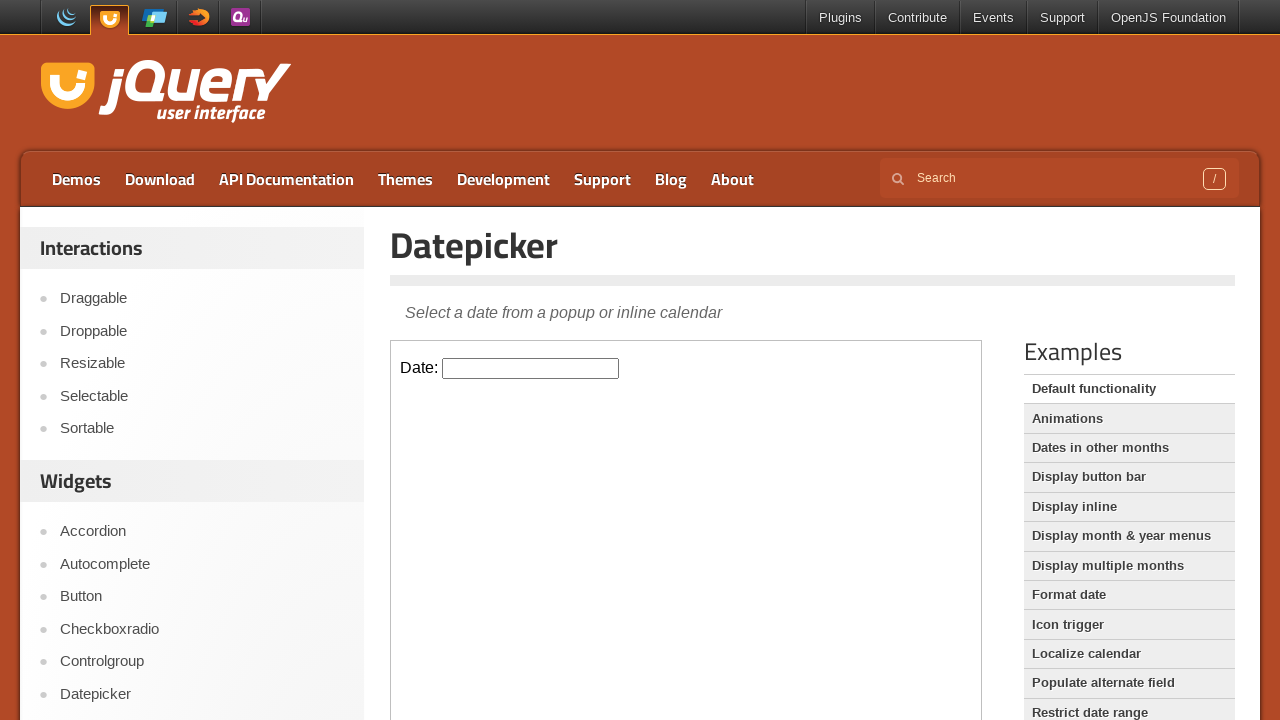

Located the iframe containing the datepicker
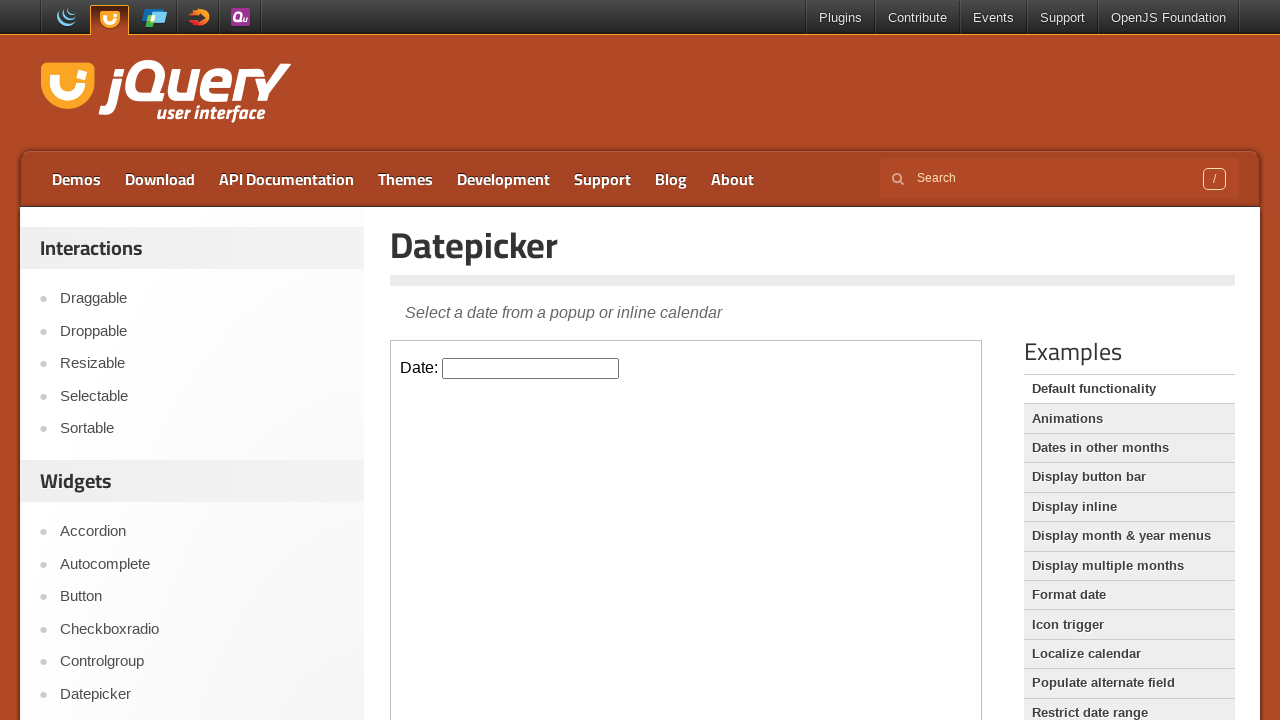

Clicked on the datepicker input to open the calendar at (531, 368) on iframe >> nth=0 >> internal:control=enter-frame >> #datepicker
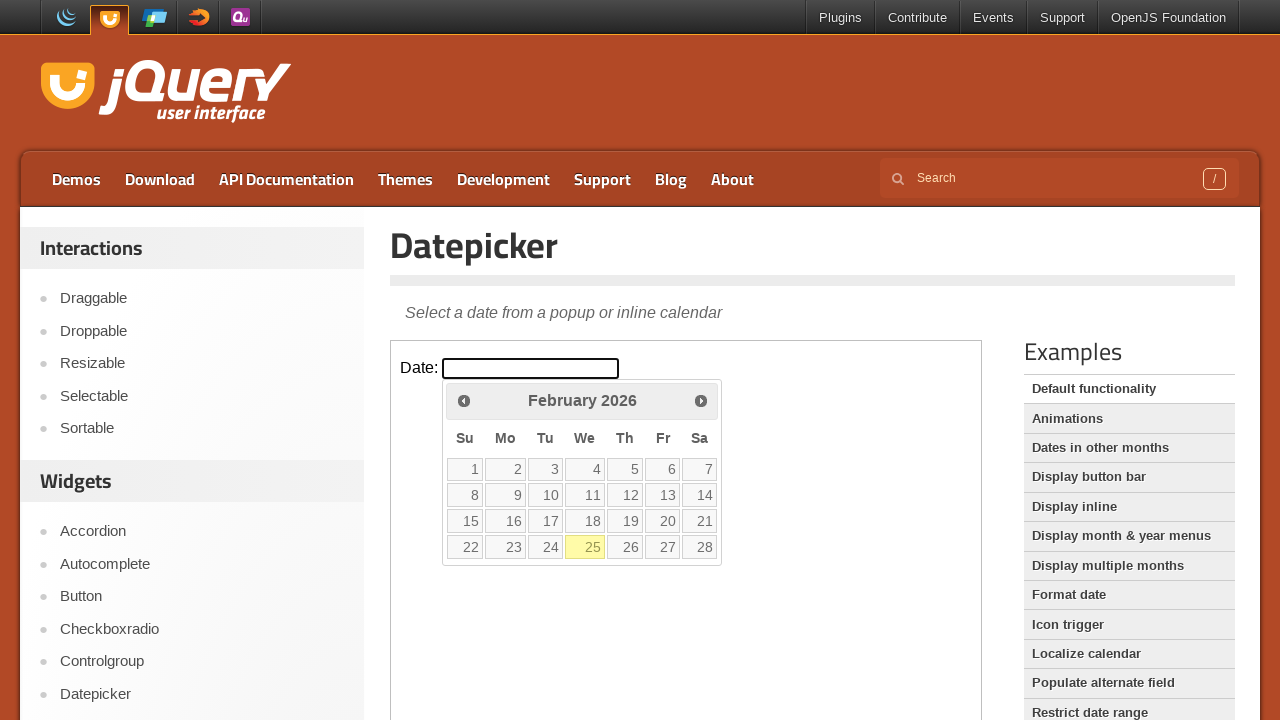

Clicked the Prev button to navigate to the previous month at (464, 400) on iframe >> nth=0 >> internal:control=enter-frame >> span:has-text('Prev')
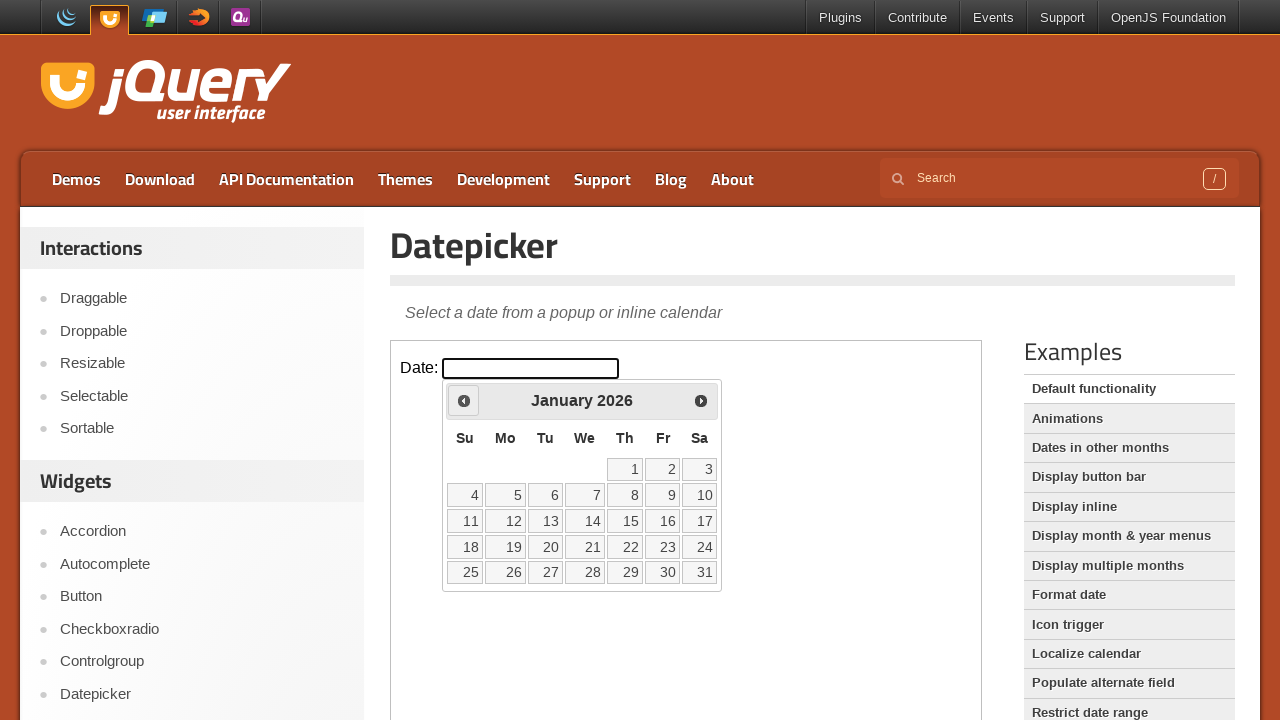

Selected the 16th day from the calendar at (663, 521) on iframe >> nth=0 >> internal:control=enter-frame >> a:text('16')
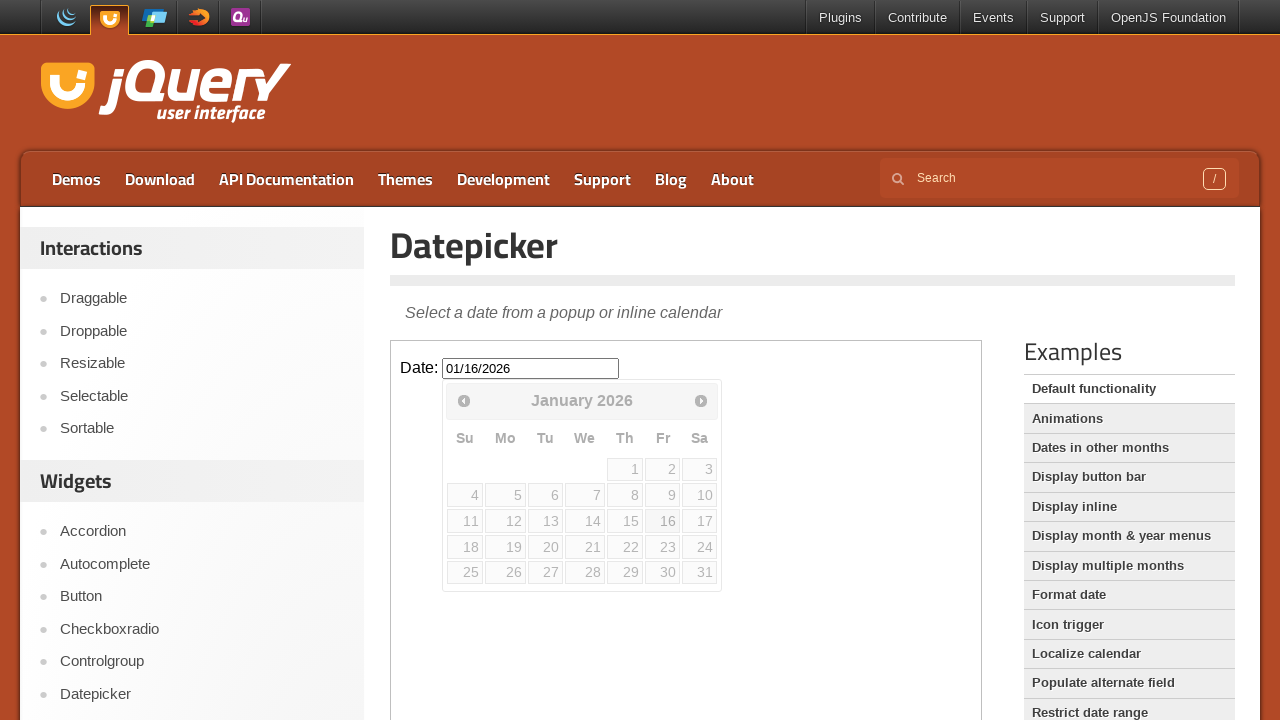

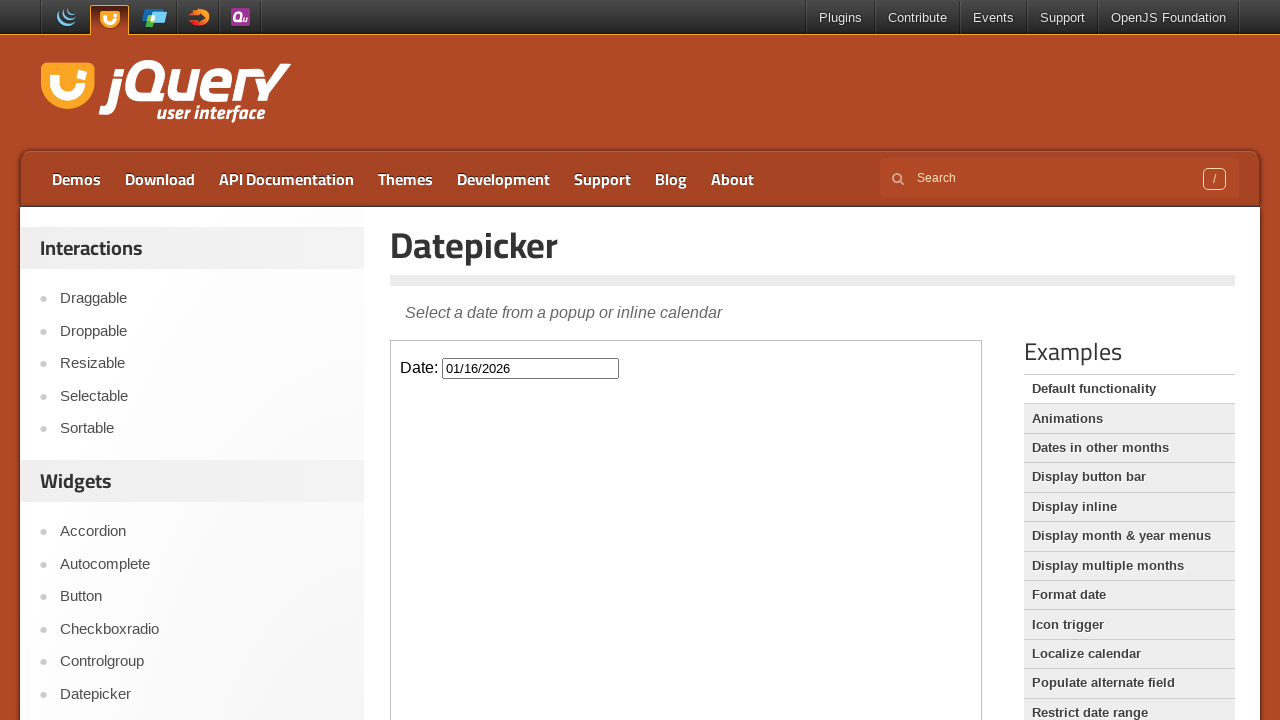